Opens the LiveScores website and verifies the page loads successfully

Starting URL: https://livescores.com

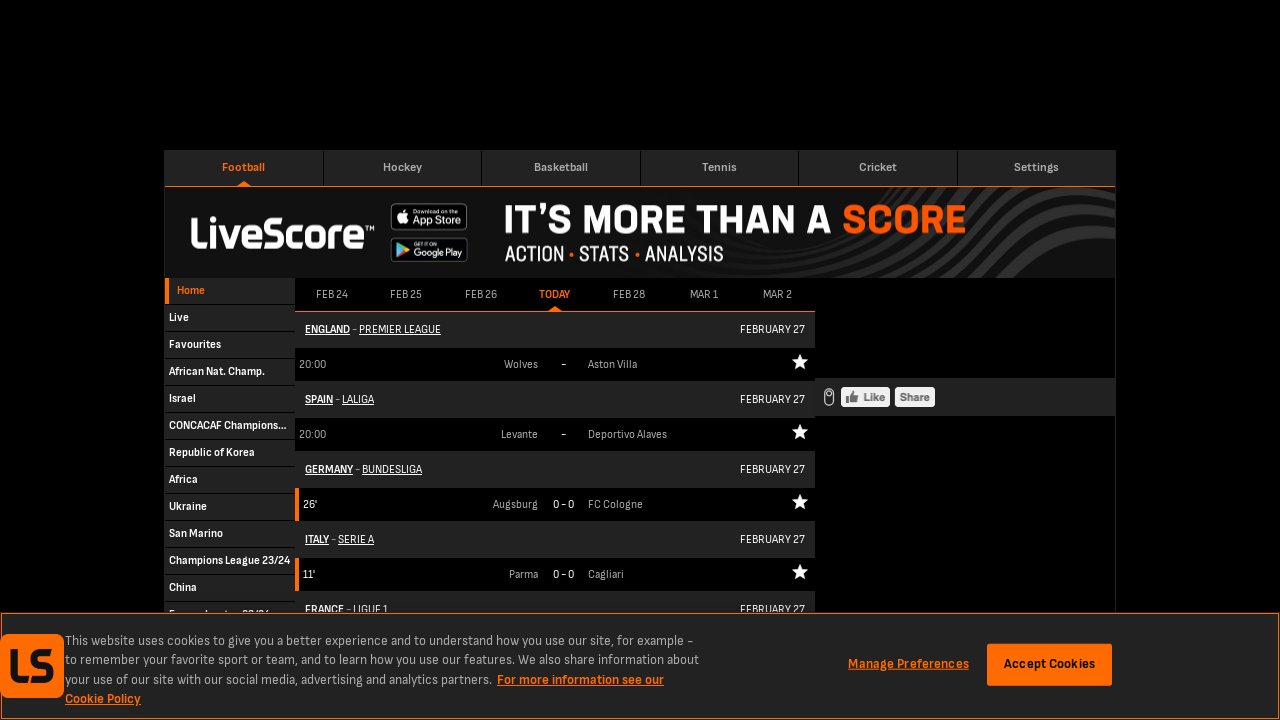

Waited for LiveScores page to reach DOM content loaded state
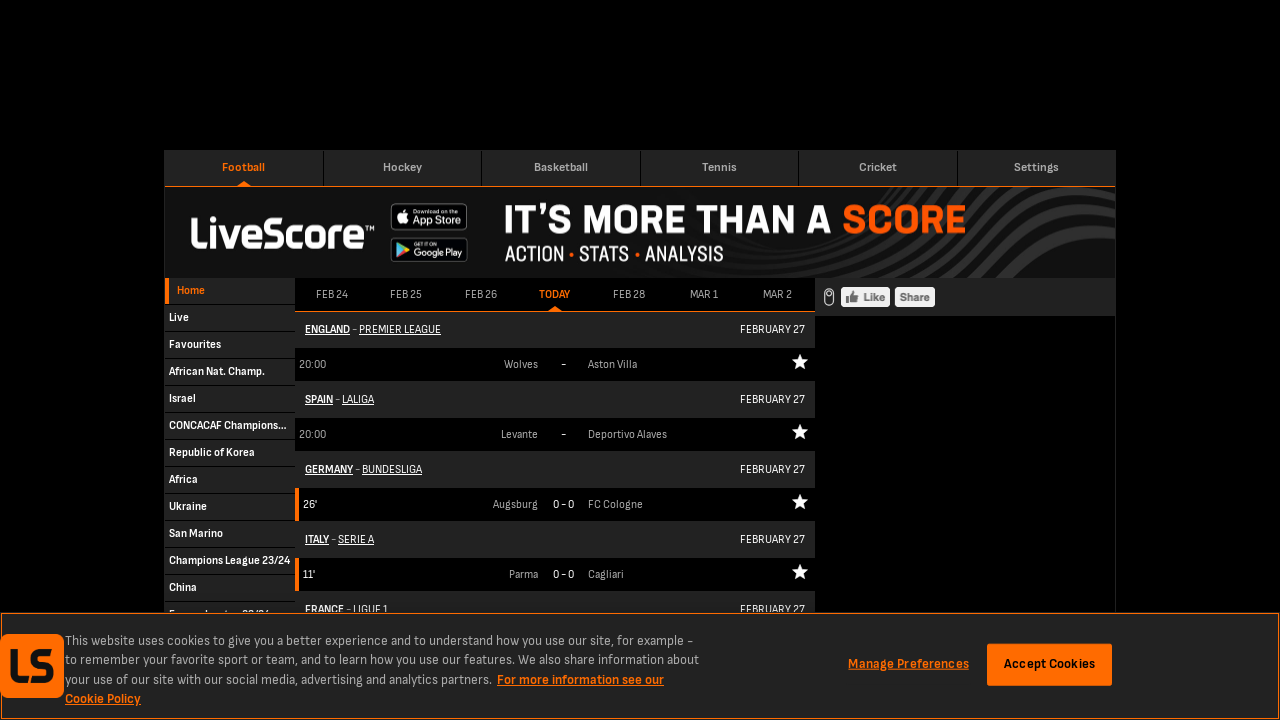

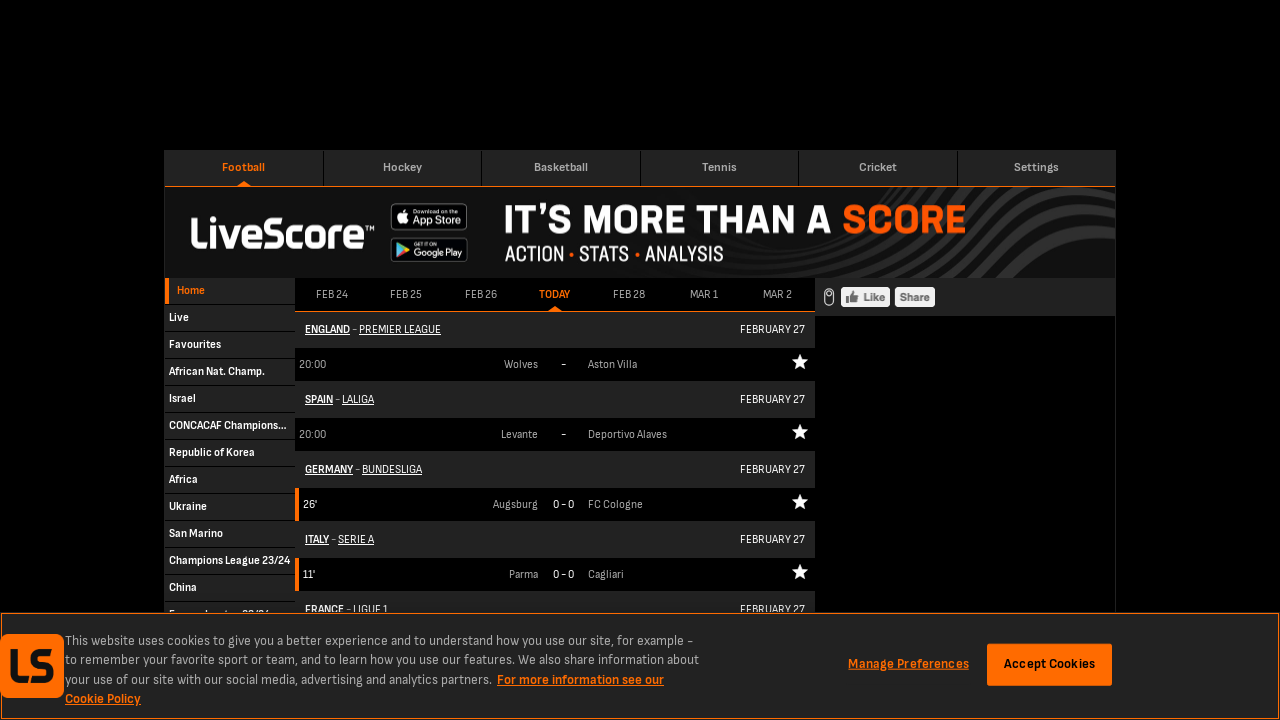